Tests JavaScript alert and confirm dialog interactions by entering a name, triggering an alert popup and accepting it, then triggering a confirm popup and dismissing it.

Starting URL: https://rahulshettyacademy.com/AutomationPractice/

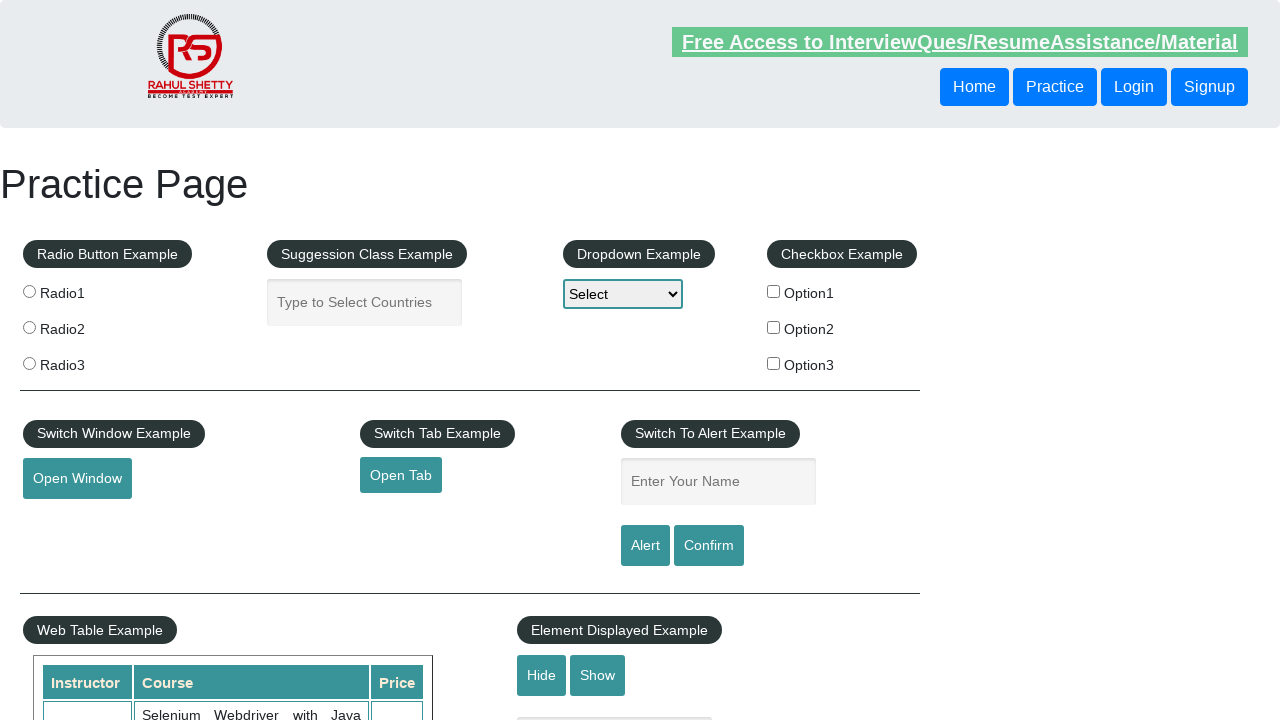

Filled name field with 'Amar' on #name
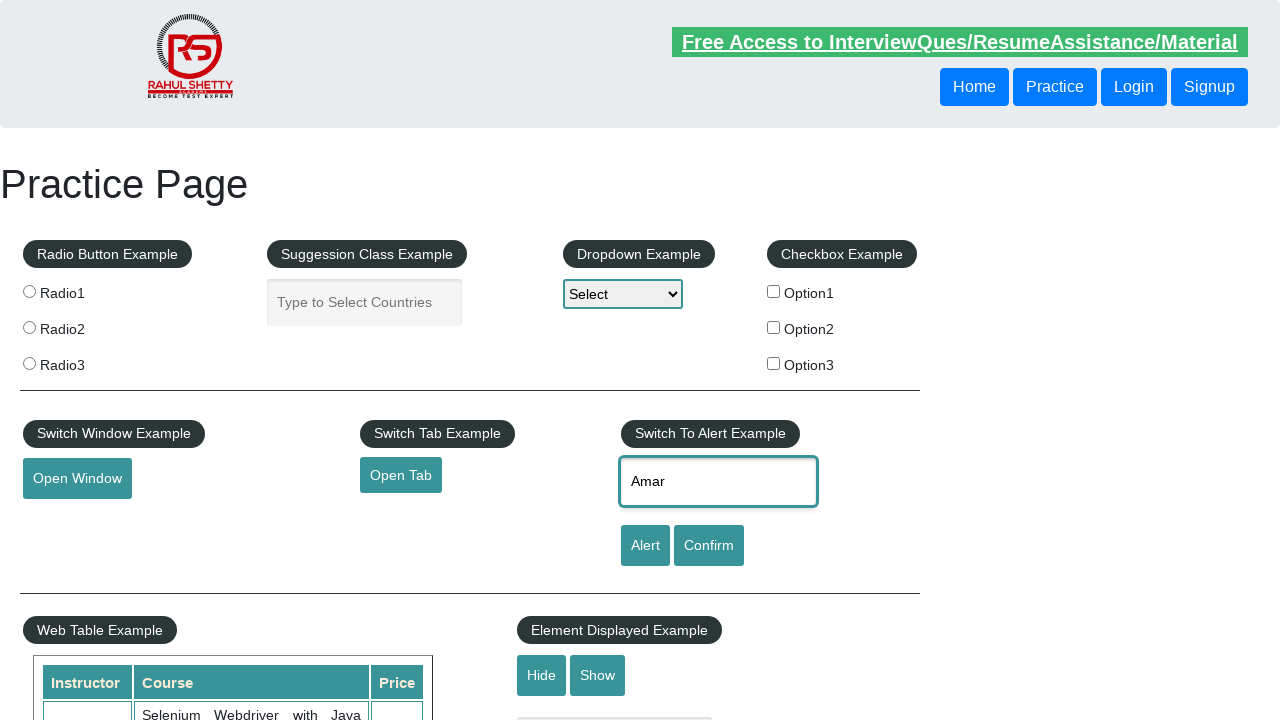

Clicked alert button to trigger JavaScript alert at (645, 546) on #alertbtn
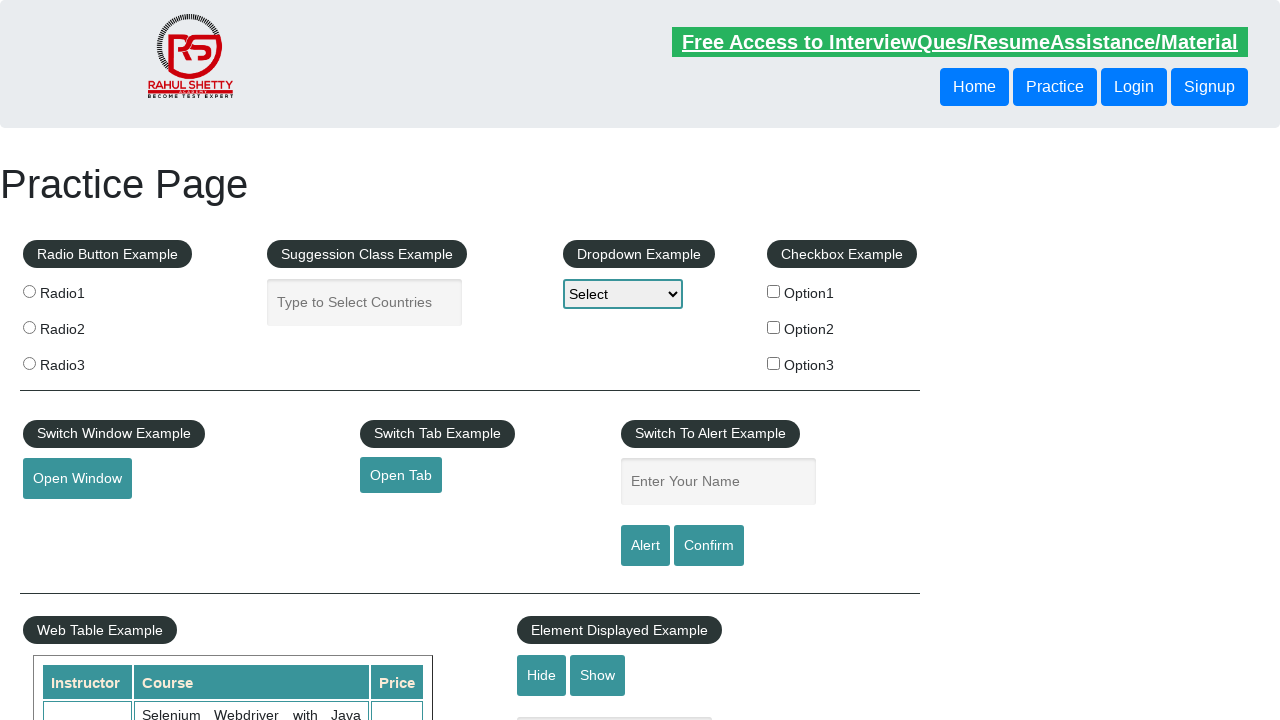

Set up dialog handler to accept alert
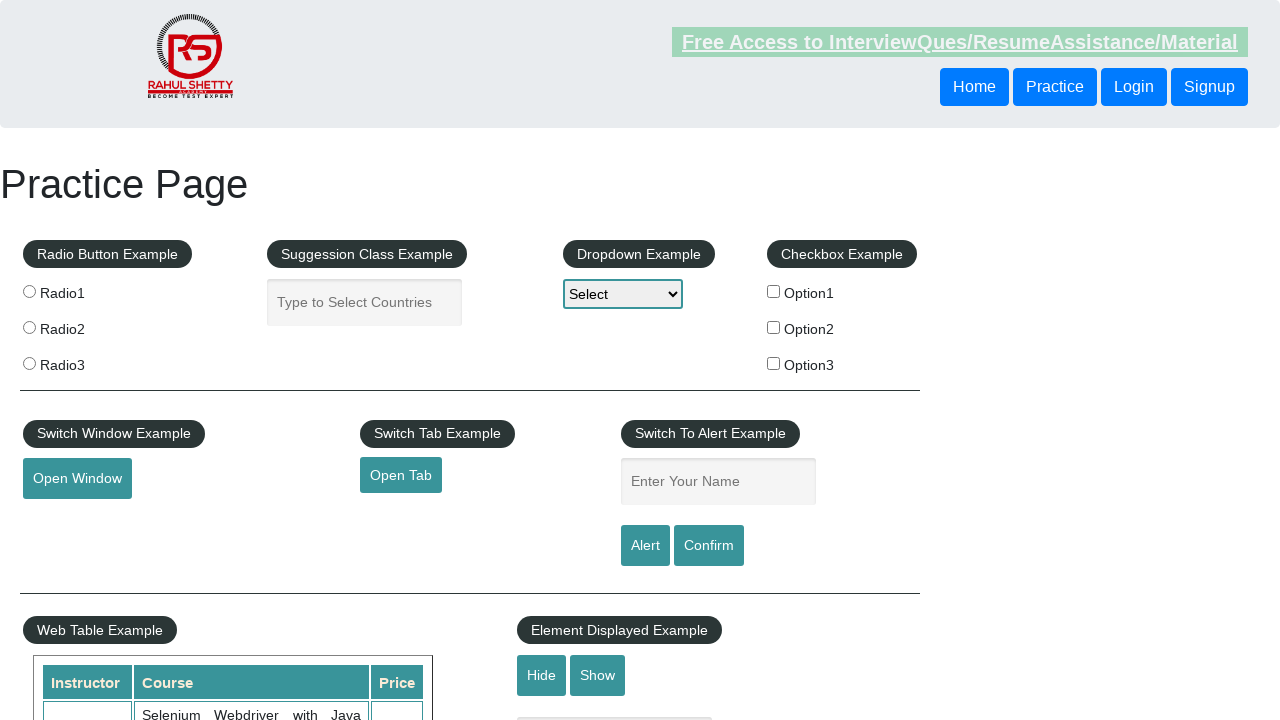

Waited for alert dialog to be processed
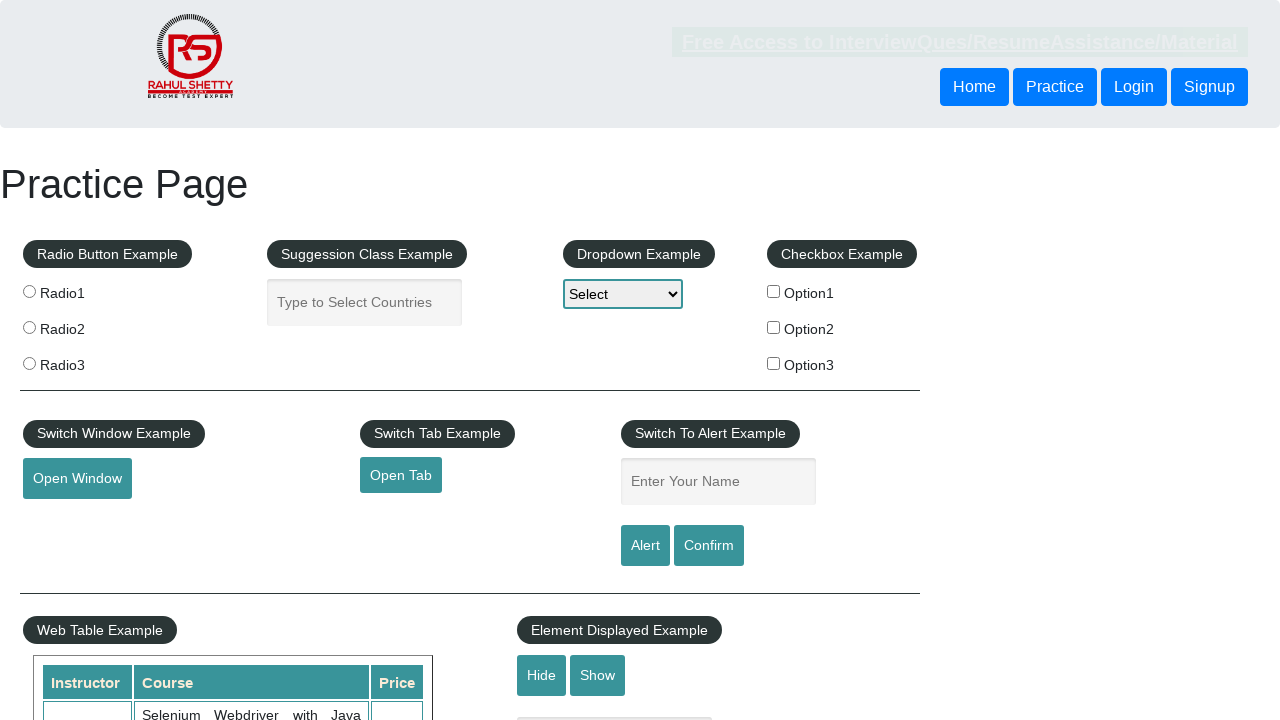

Filled name field again with 'Amar' for confirm dialog test on #name
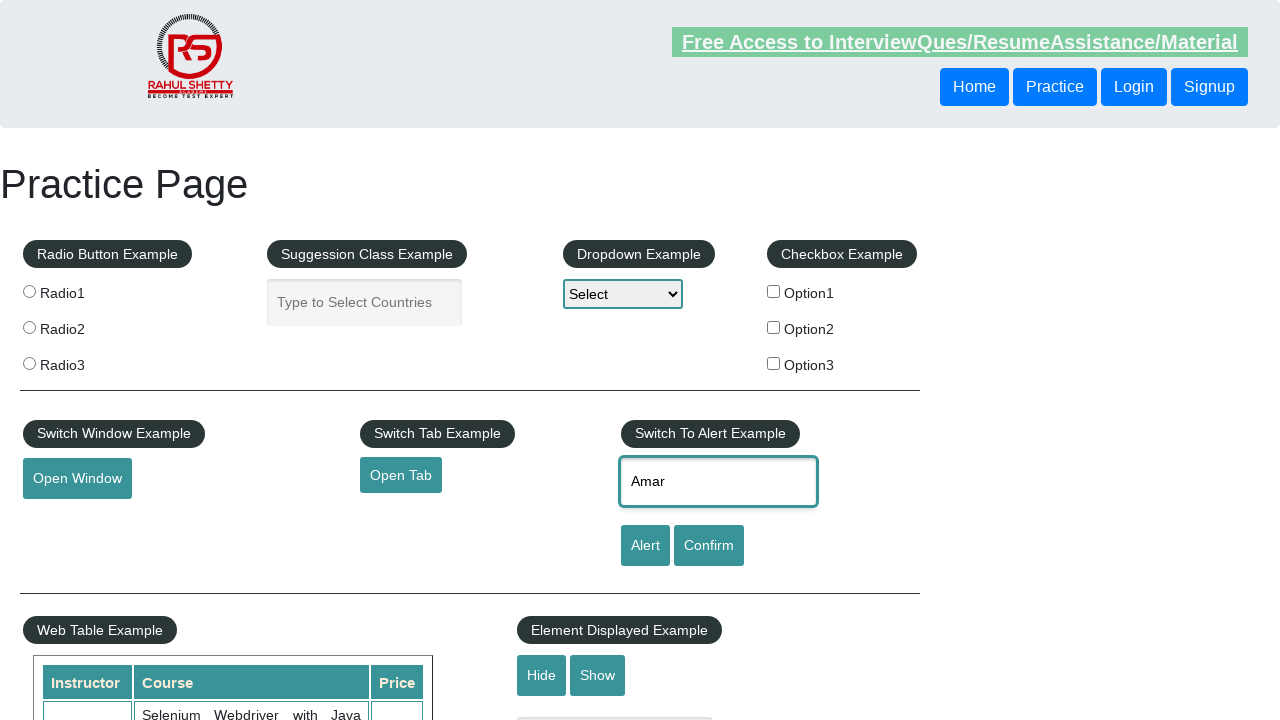

Set up dialog handler to dismiss confirm dialog
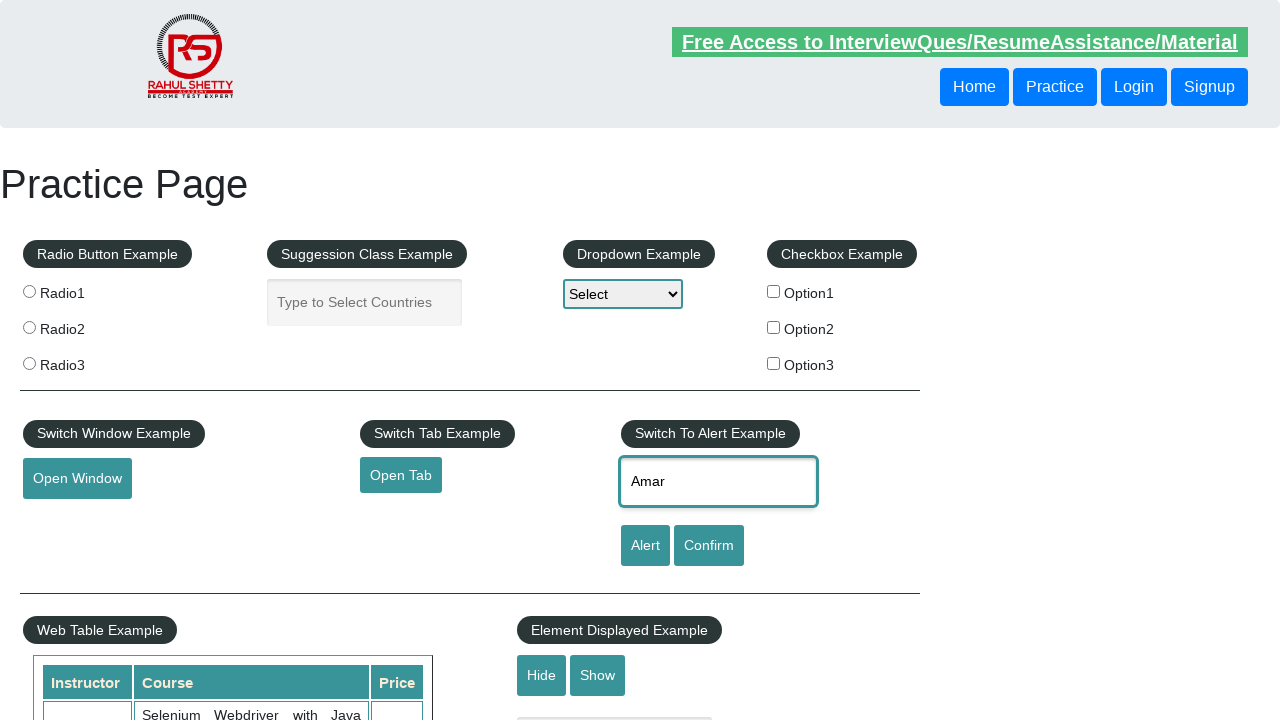

Clicked confirm button to trigger JavaScript confirm dialog at (709, 546) on #confirmbtn
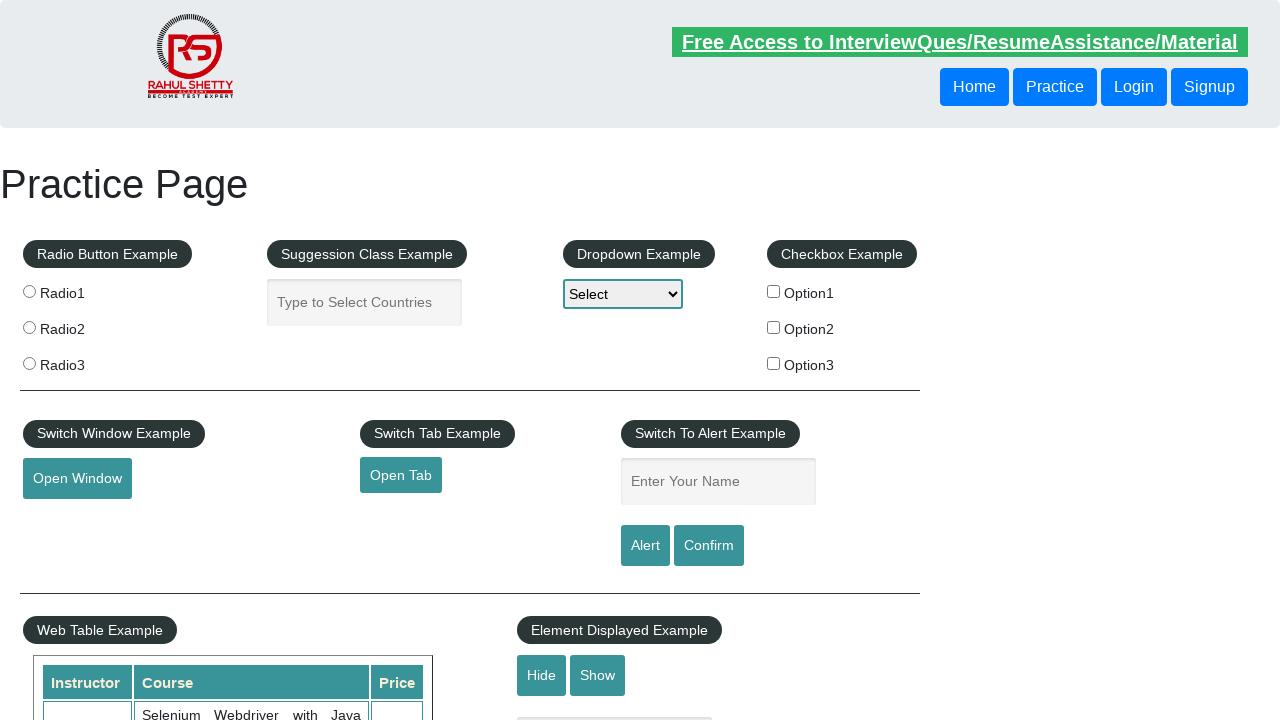

Waited for confirm dialog interaction to complete
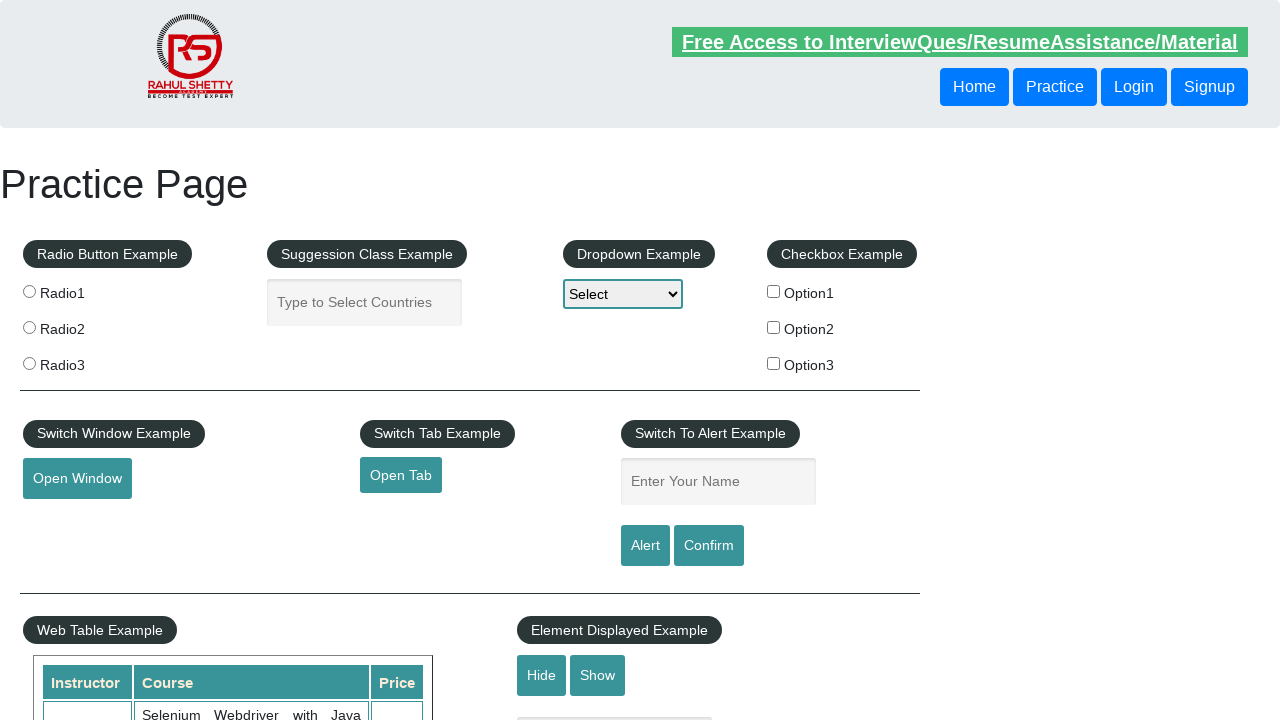

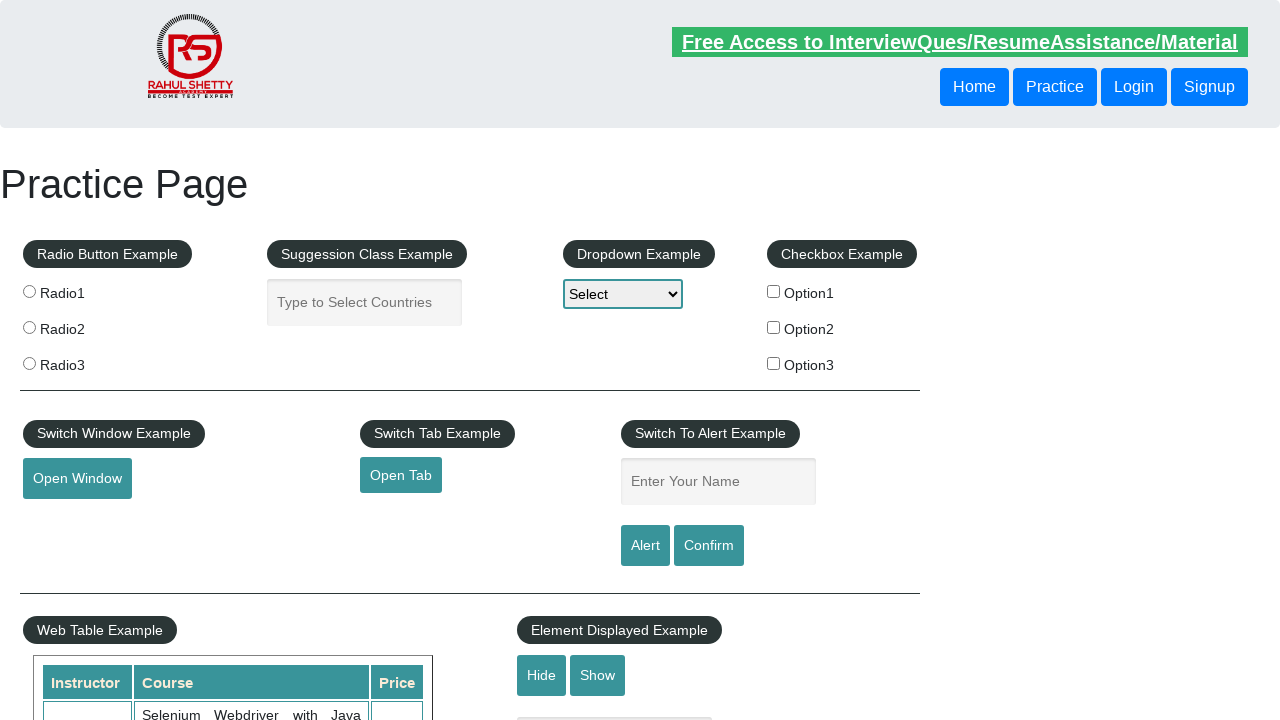